Navigates to the A/B testing page and verifies that the page contains expected variation text

Starting URL: http://the-internet.herokuapp.com/

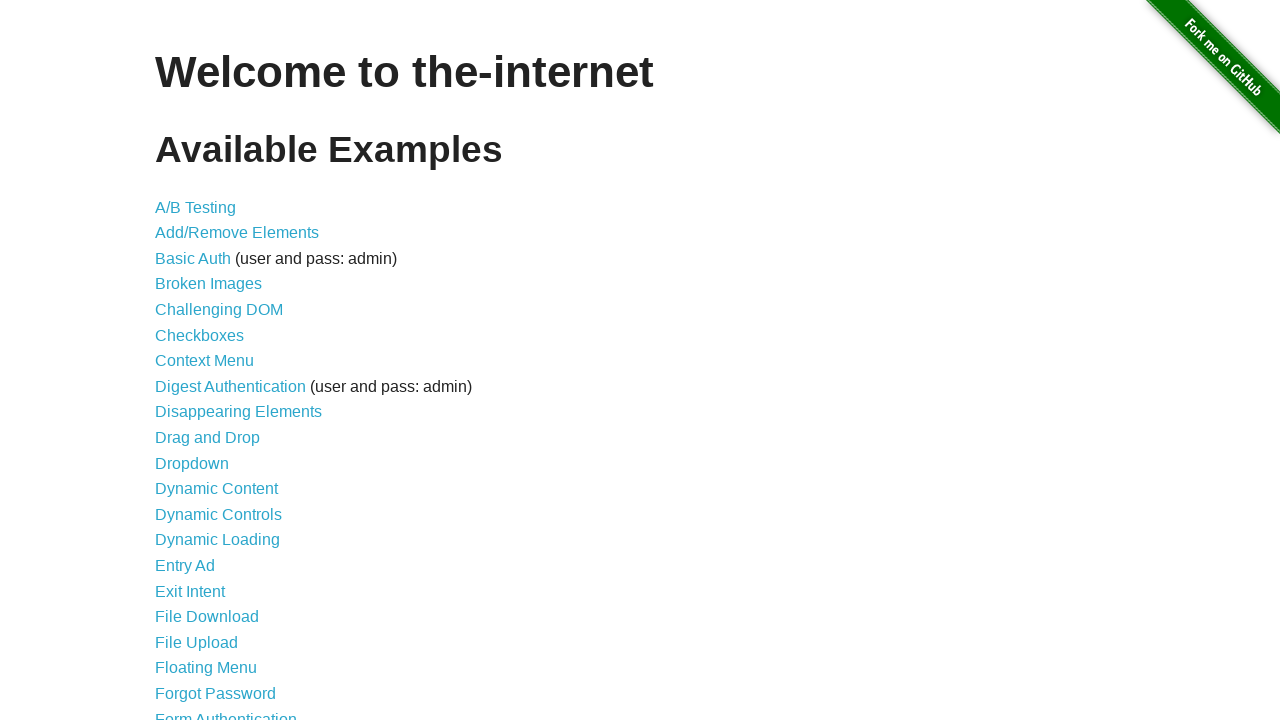

Clicked on A/B Testing link at (196, 207) on xpath=//*[@id="content"]/ul/li[1]/a
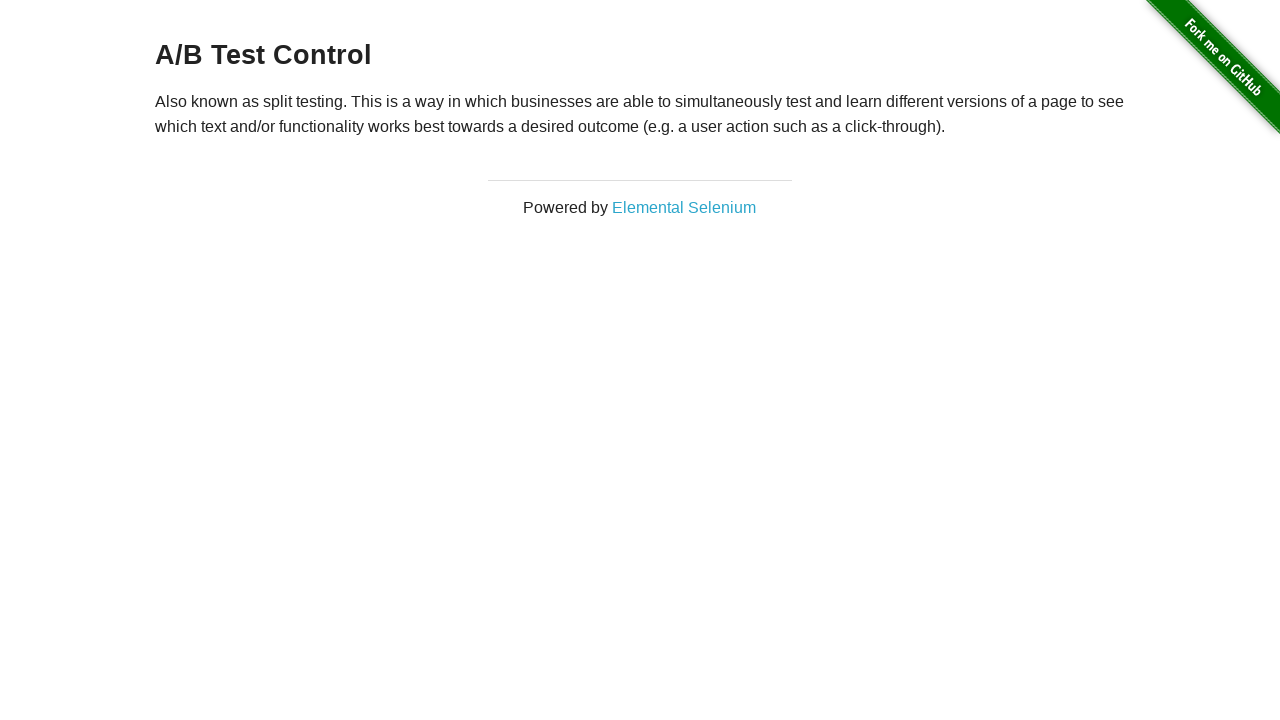

A/B testing page loaded - example element visible
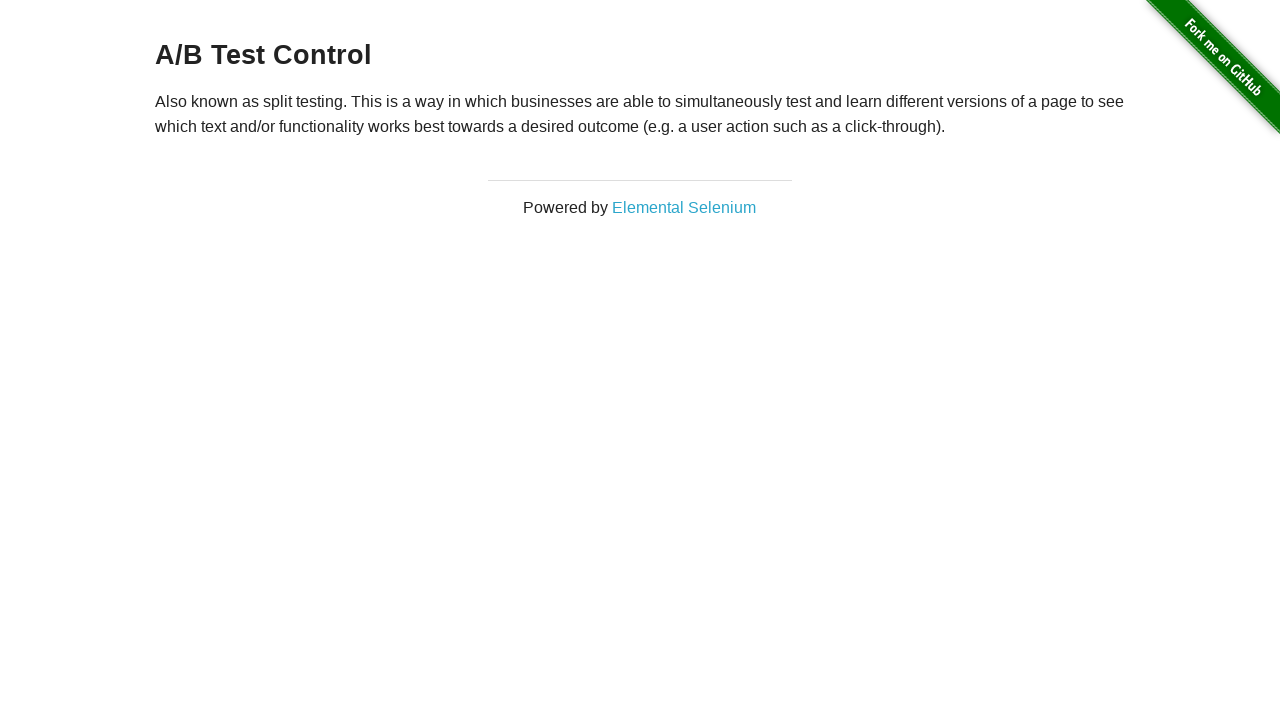

Retrieved text content from example element
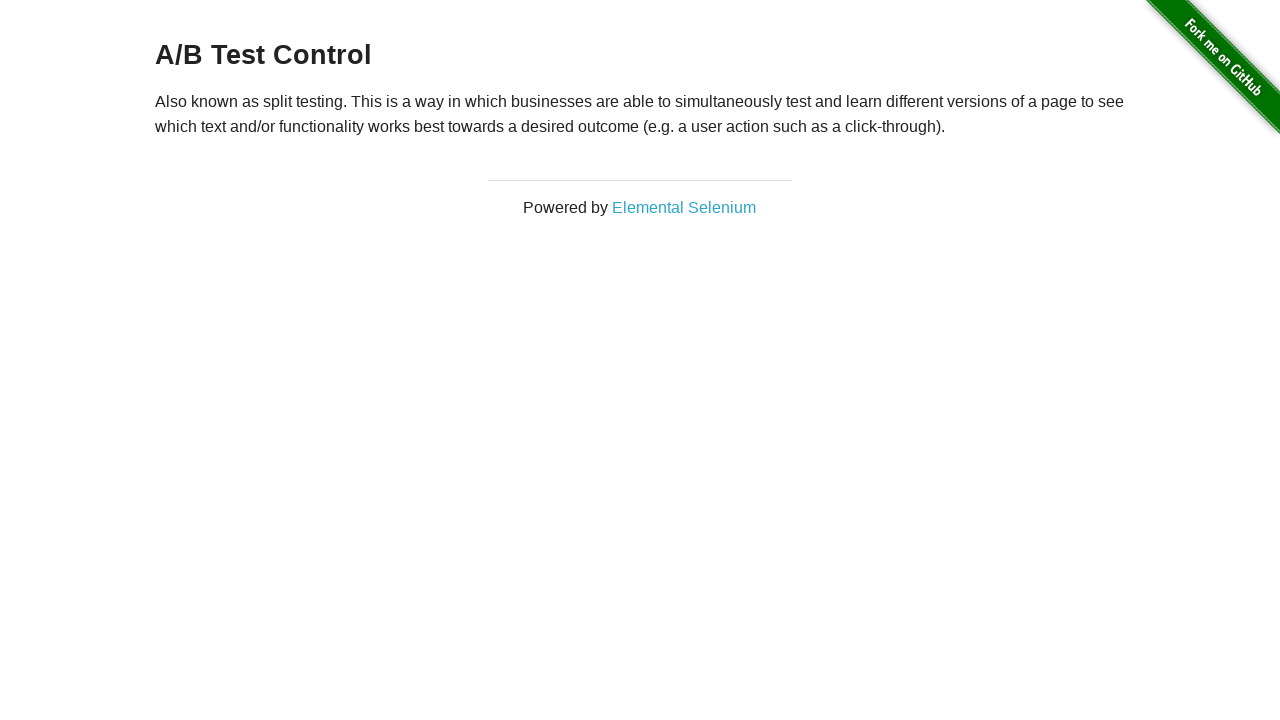

Expected text 'A/B Test Variation' not found on page
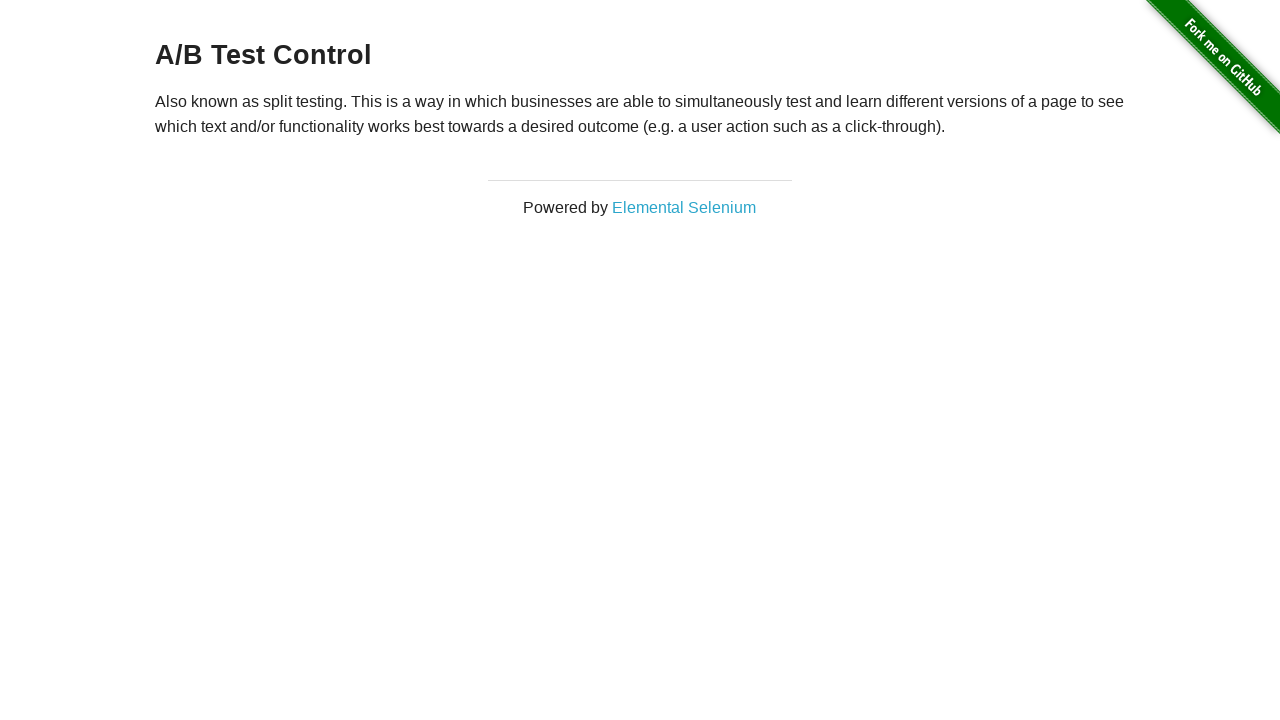

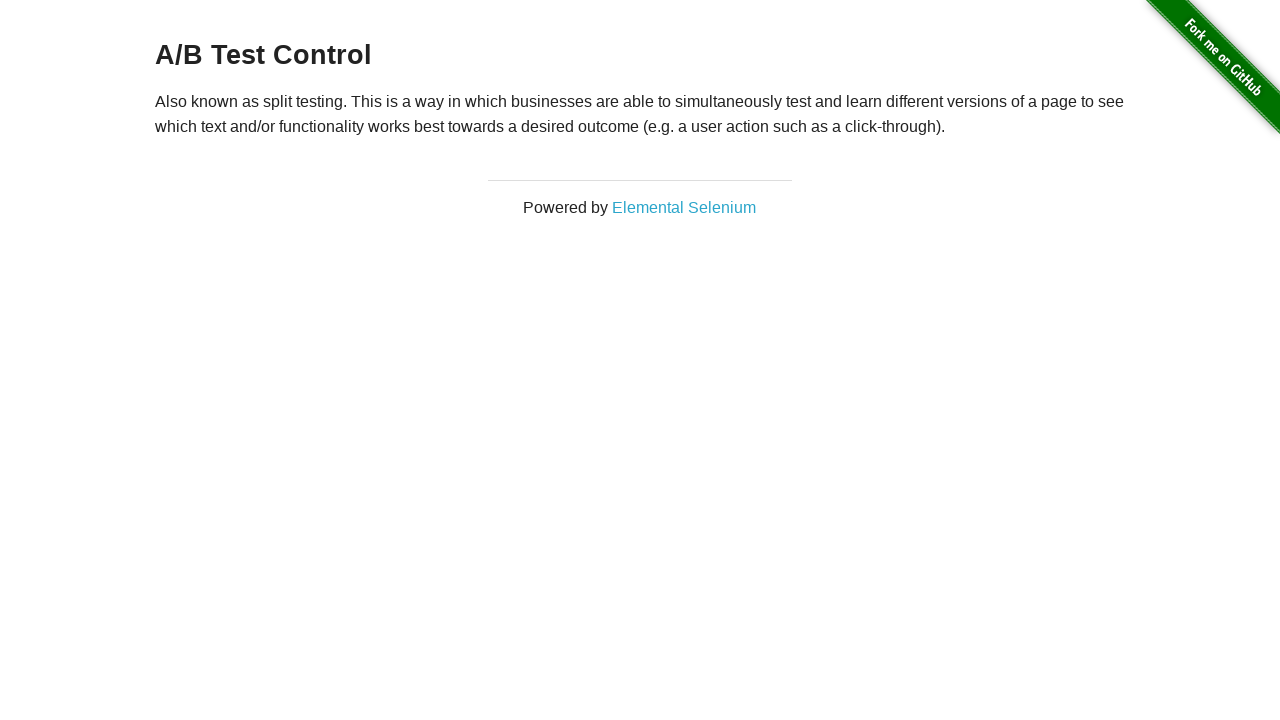